Tests that todo data persists after page reload by creating items, completing one, and reloading

Starting URL: https://demo.playwright.dev/todomvc

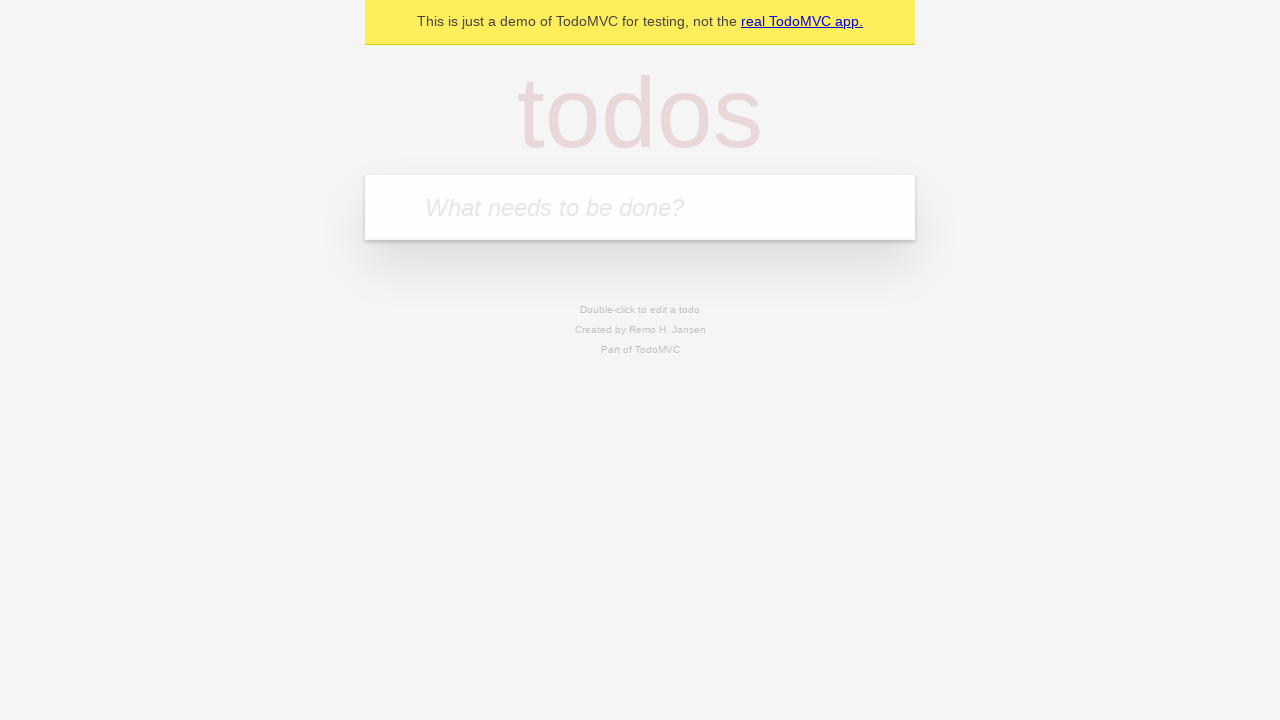

Filled todo input with 'buy some cheese' on internal:attr=[placeholder="What needs to be done?"i]
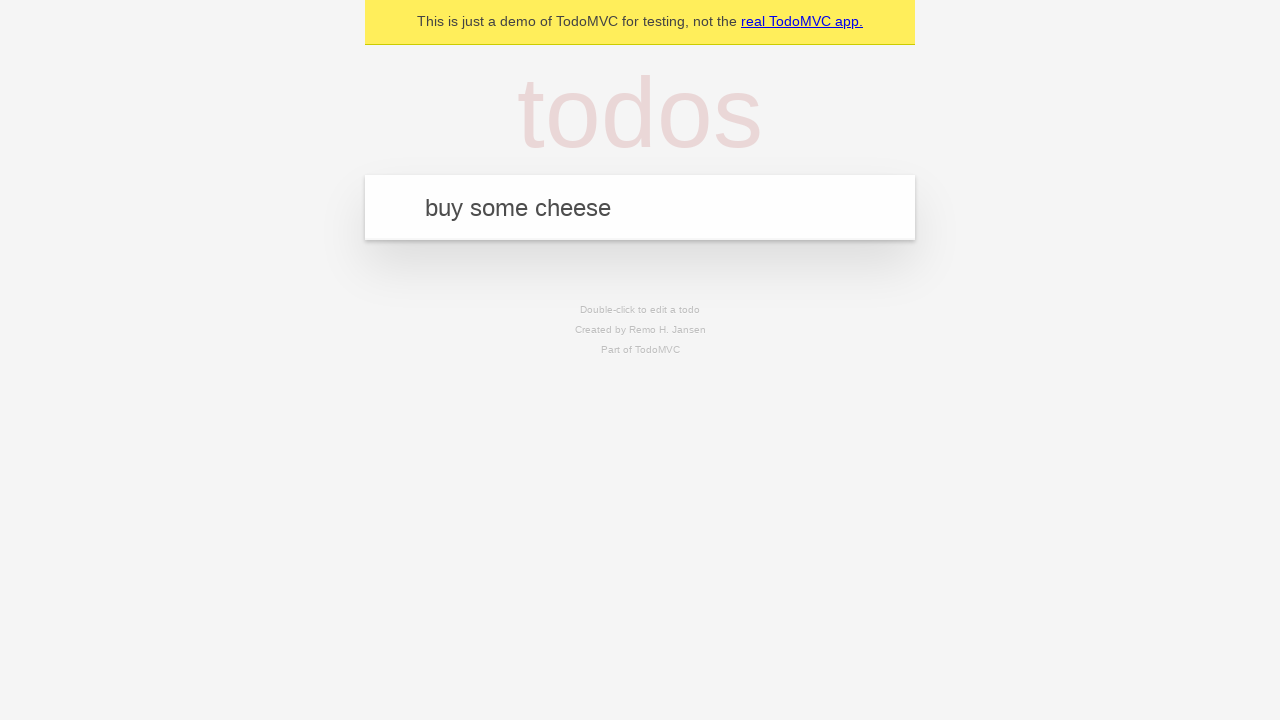

Pressed Enter to create first todo item on internal:attr=[placeholder="What needs to be done?"i]
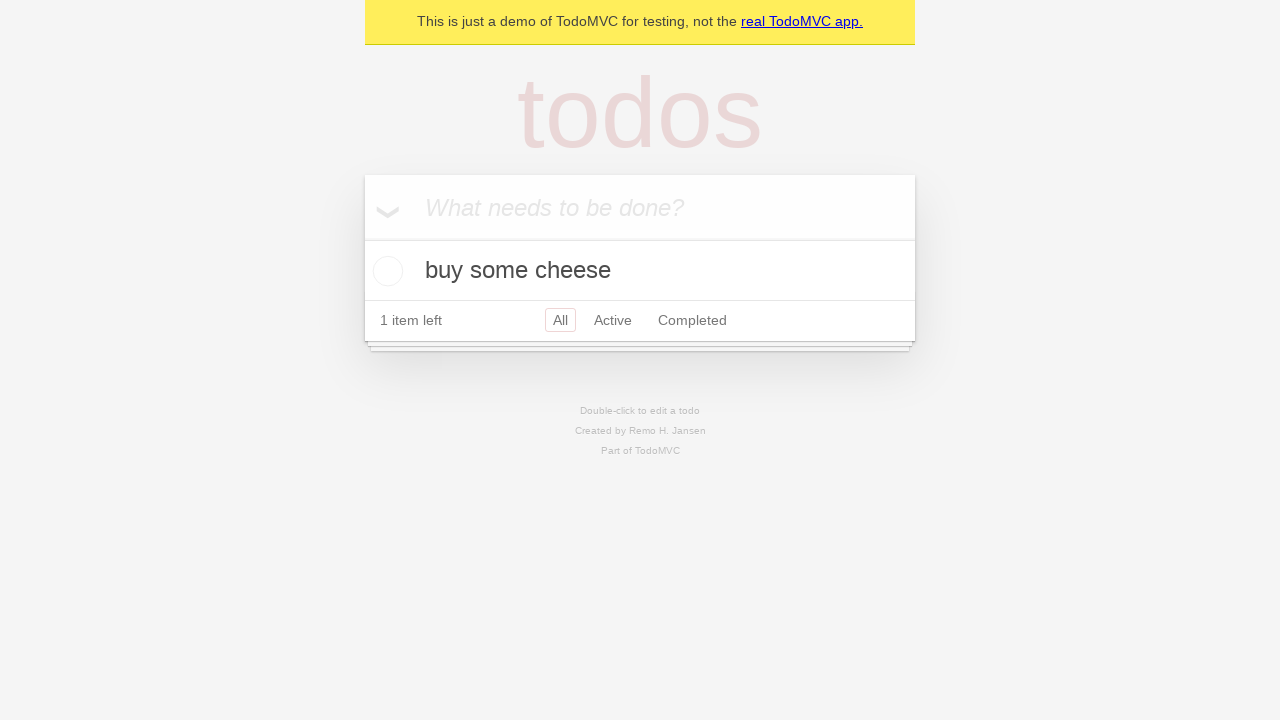

Filled todo input with 'feed the cat' on internal:attr=[placeholder="What needs to be done?"i]
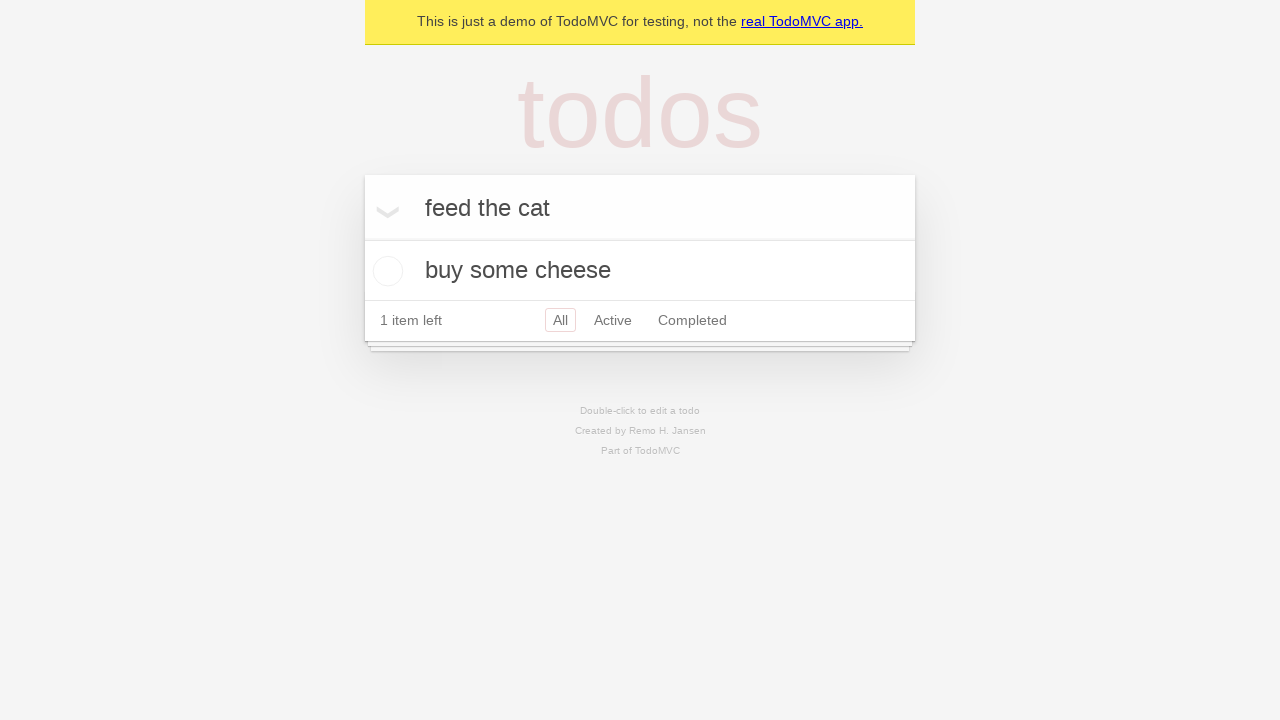

Pressed Enter to create second todo item on internal:attr=[placeholder="What needs to be done?"i]
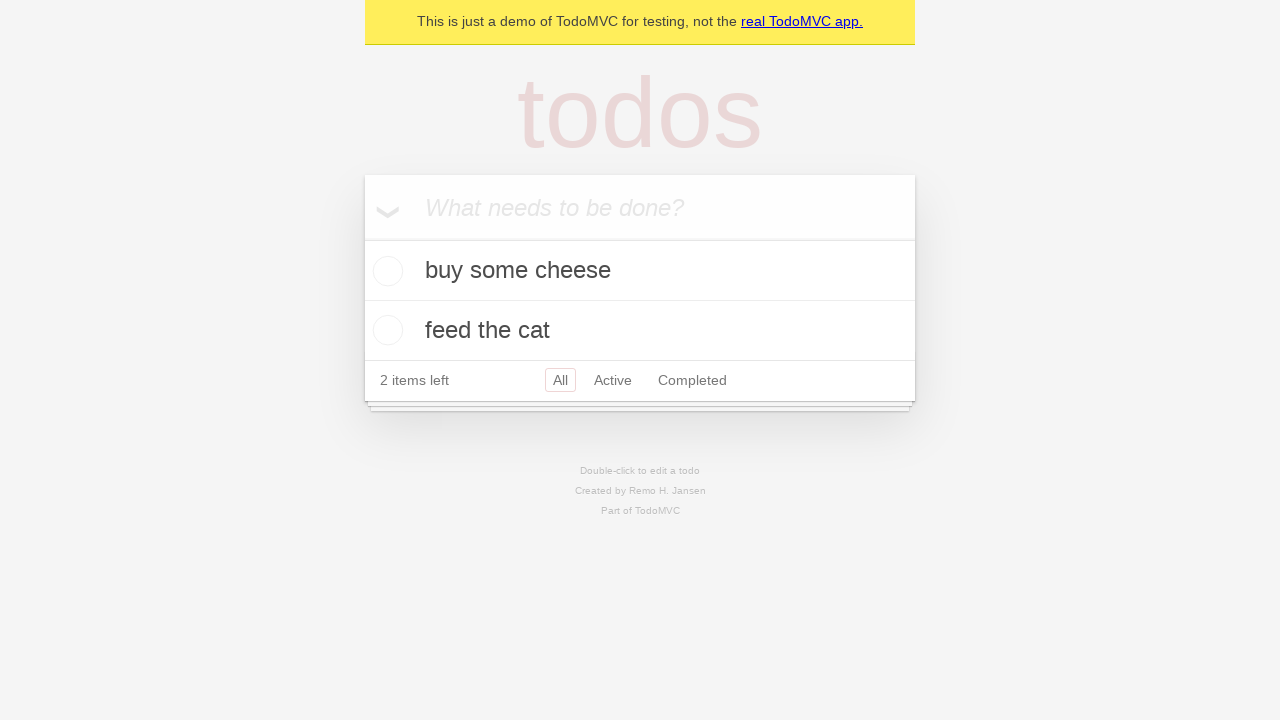

Checked the first todo item checkbox at (385, 271) on internal:testid=[data-testid="todo-item"s] >> nth=0 >> internal:role=checkbox
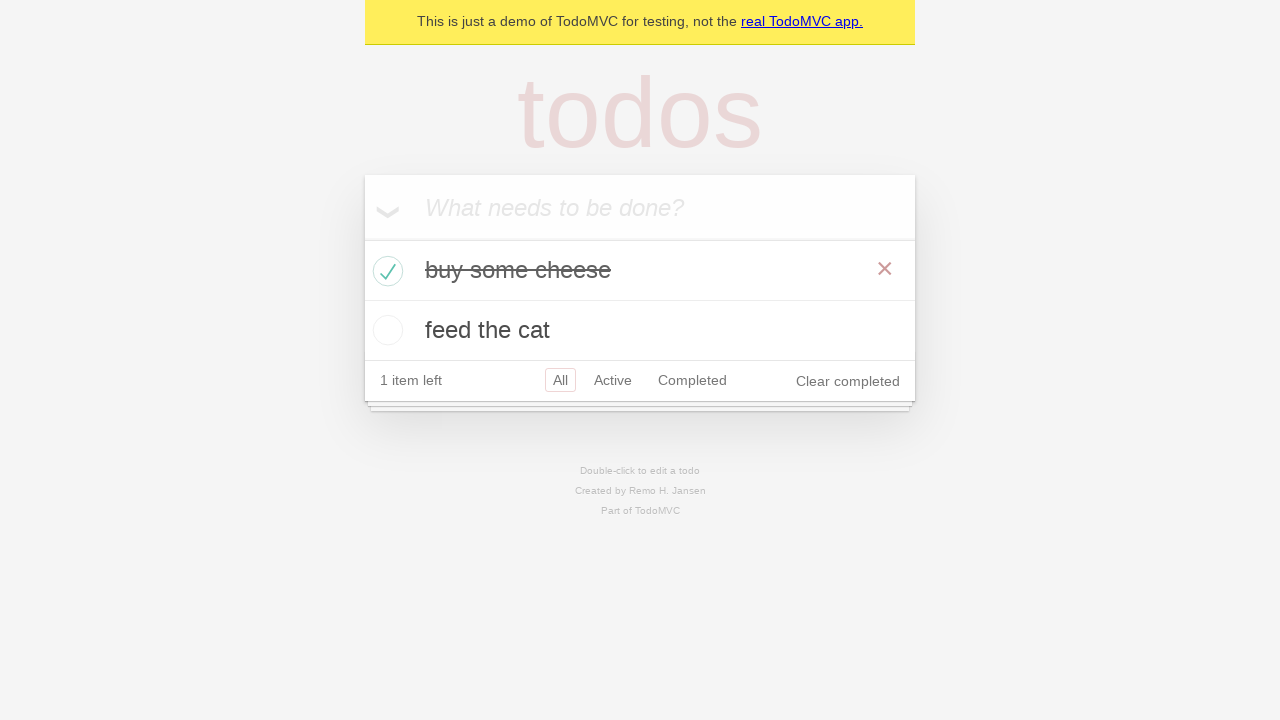

Reloaded the page to test data persistence
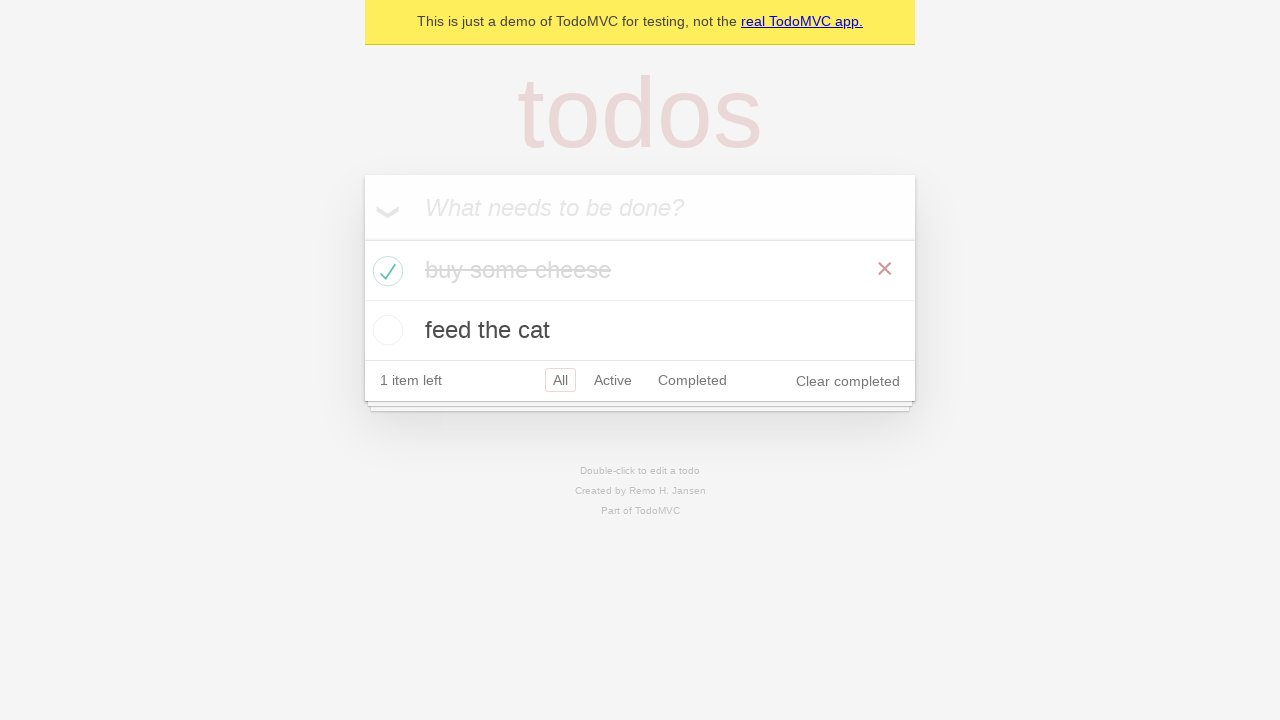

Todo items loaded after page reload
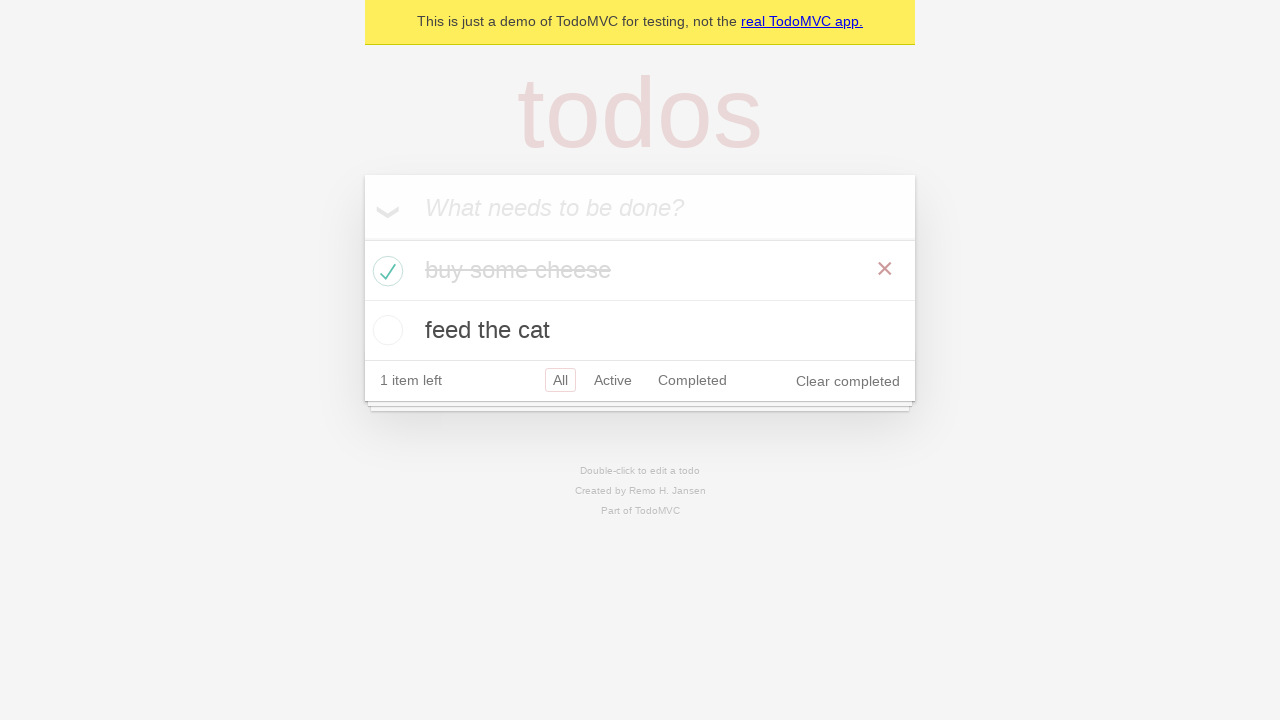

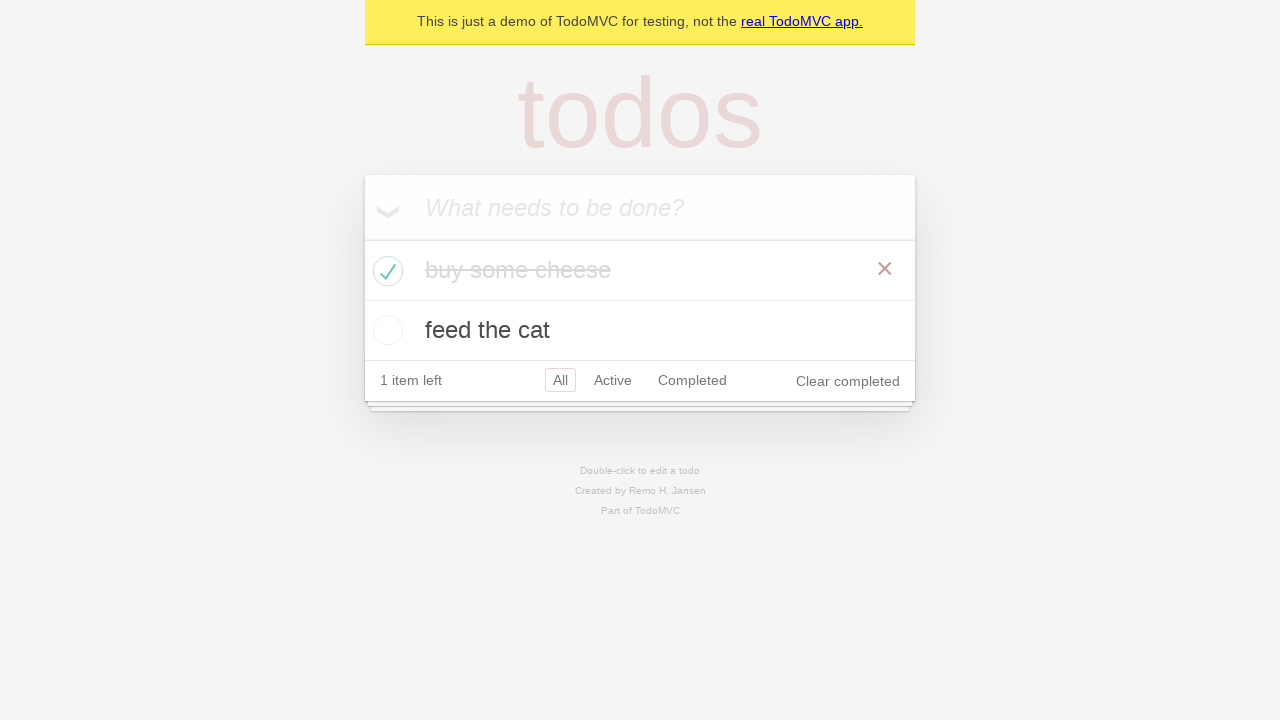